Tests JavaScript confirm dialog by clicking the second button, dismissing the confirm dialog, and verifying the result text doesn't show "successfully"

Starting URL: https://the-internet.herokuapp.com/javascript_alerts

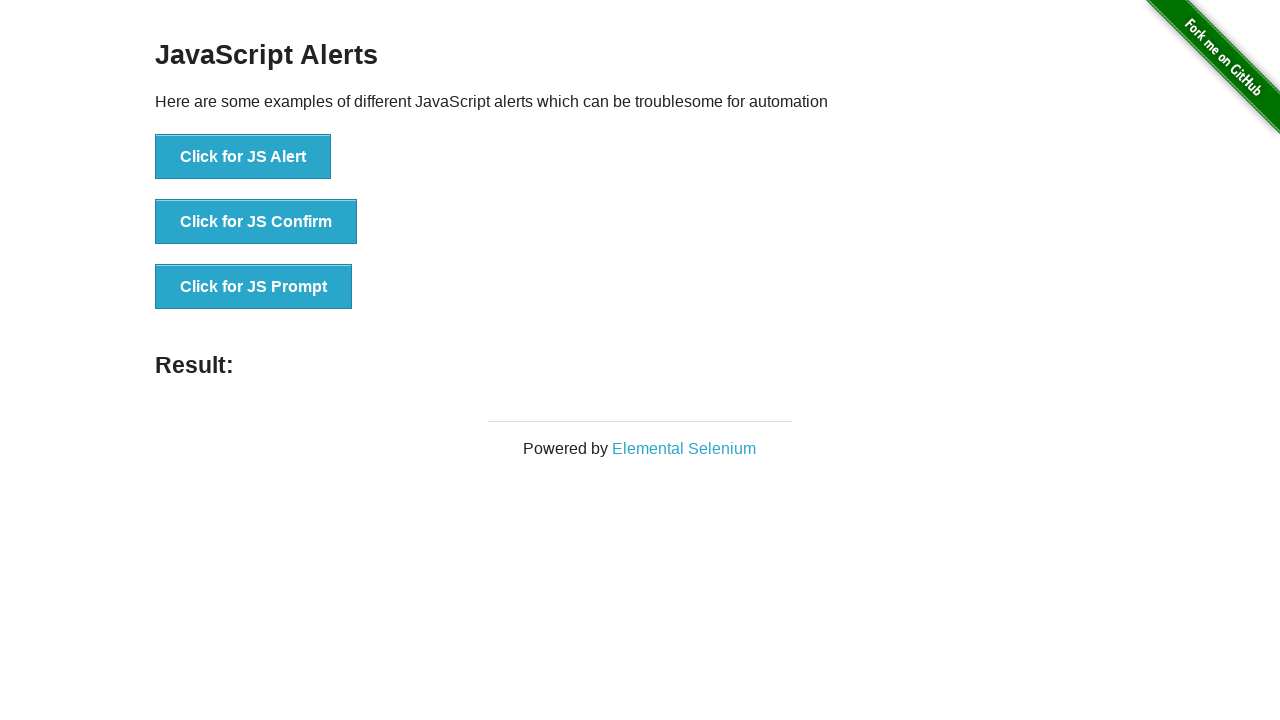

Clicked the confirm button to trigger JavaScript confirm dialog at (256, 222) on xpath=//button[@onclick='jsConfirm()']
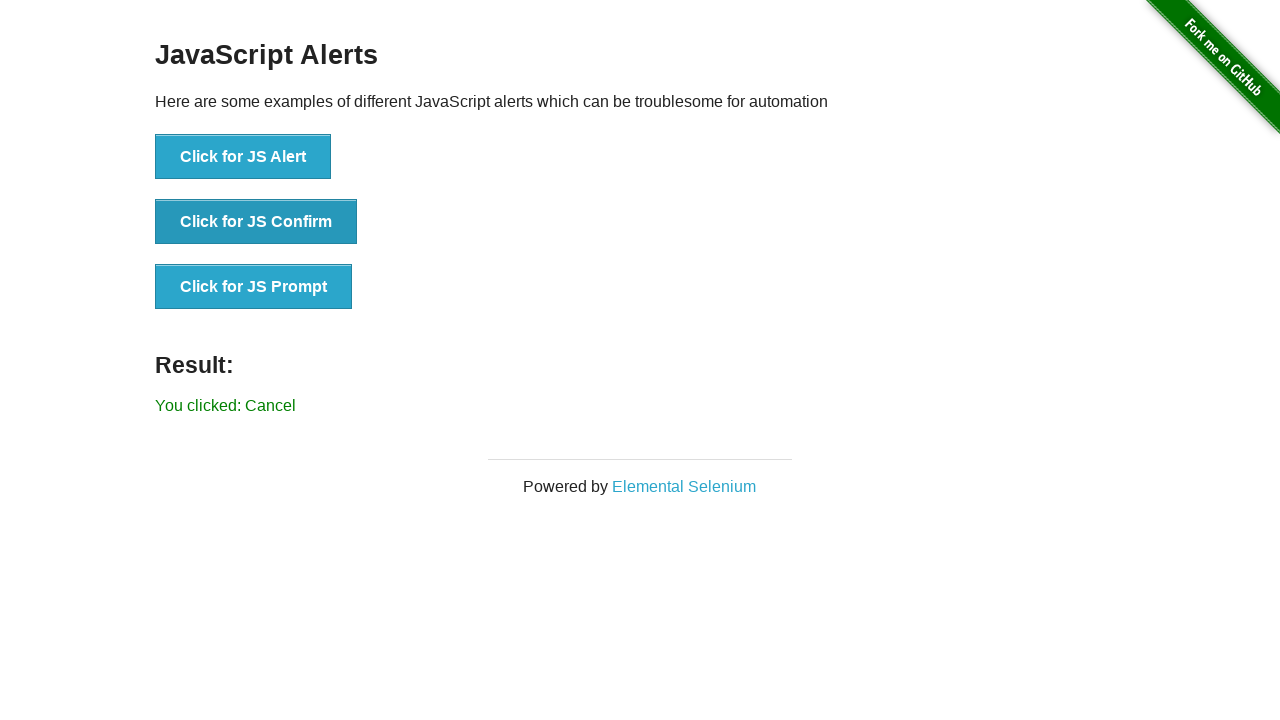

Set up dialog handler to dismiss the confirm dialog
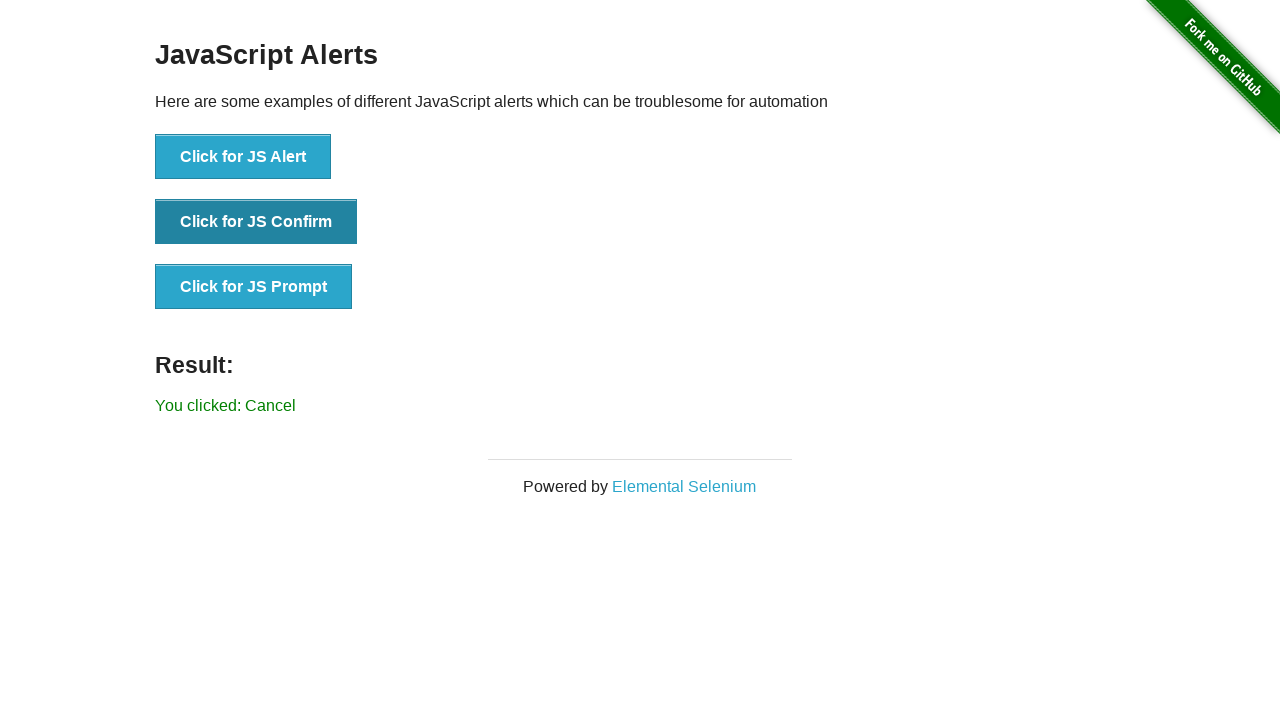

Clicked confirm button again to trigger dialog and dismiss it at (256, 222) on xpath=//button[@onclick='jsConfirm()']
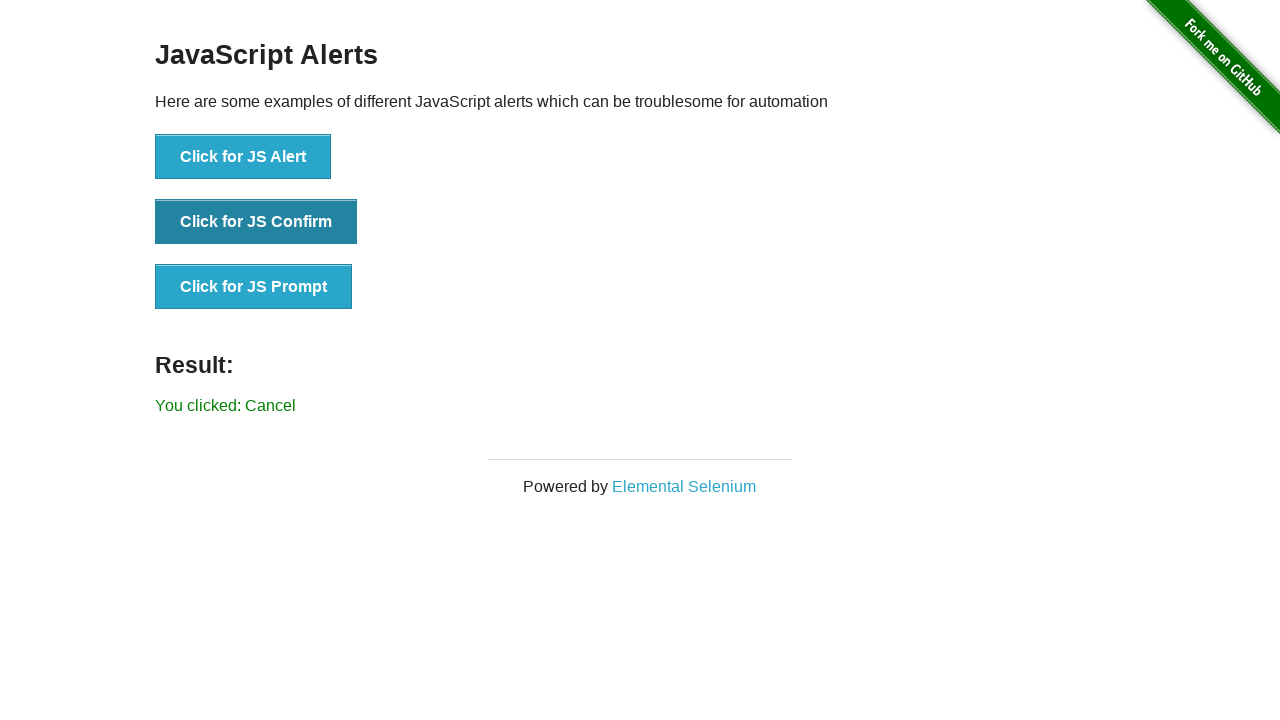

Waited for result text to update after dismissing dialog
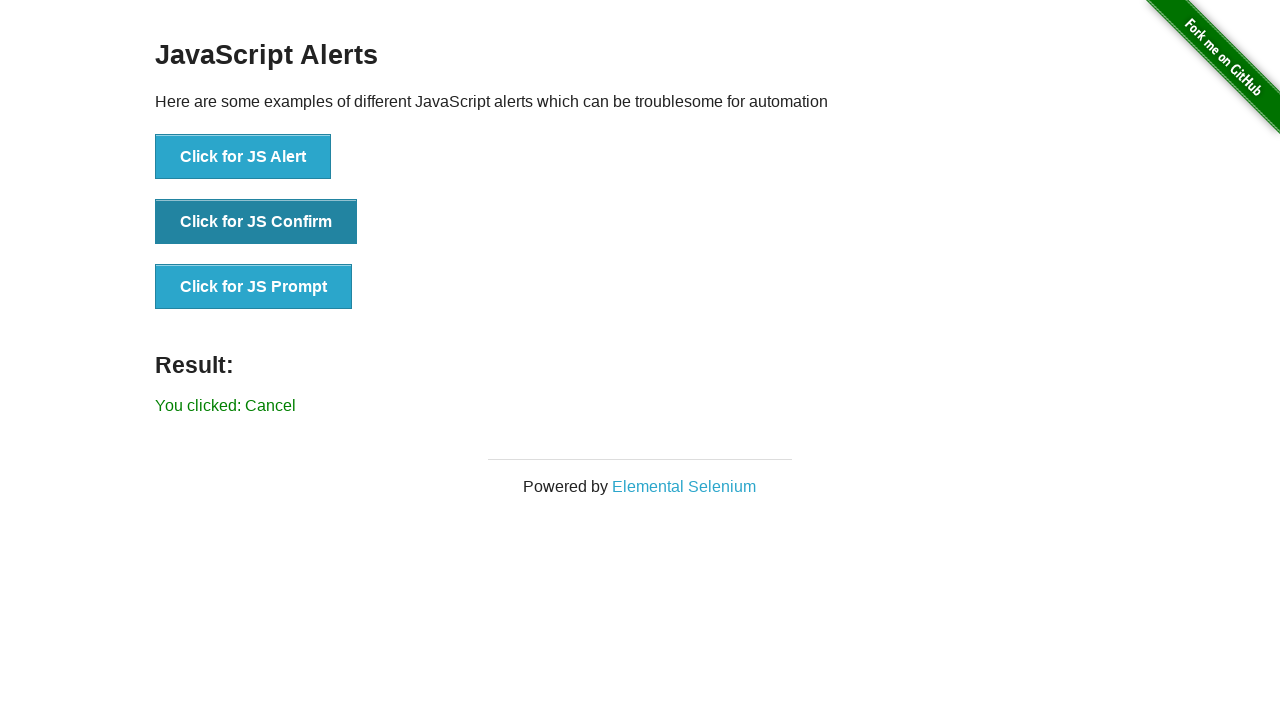

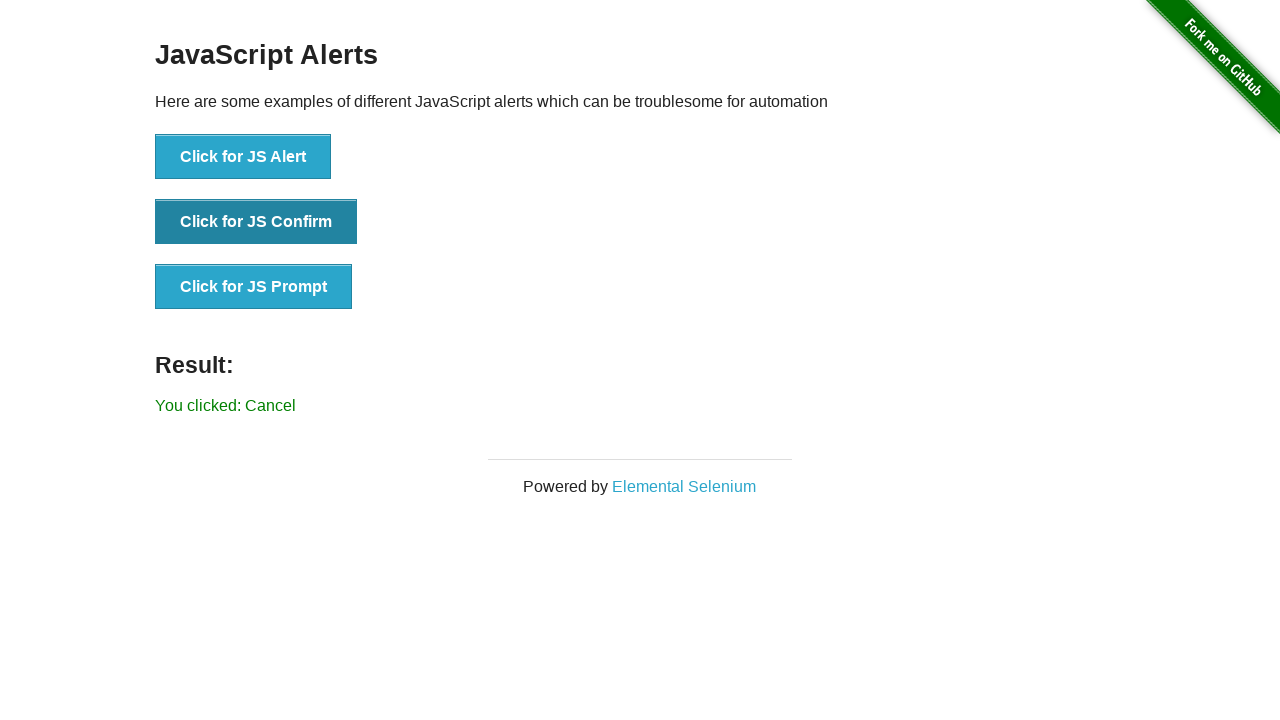